Navigates to Simplilearn website and maximizes the browser window. This is a basic Selenium Grid configuration example with minimal browser interaction.

Starting URL: https://www.simplilearn.com/

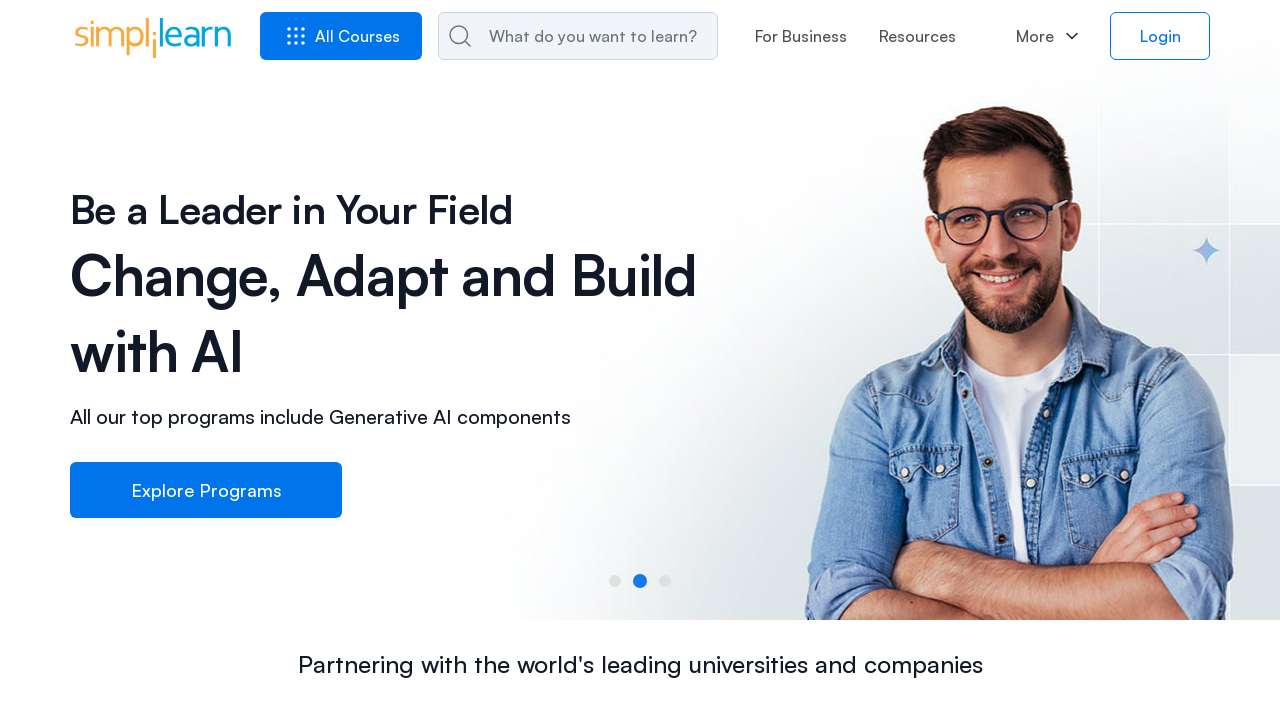

Navigated to https://www.simplilearn.com/
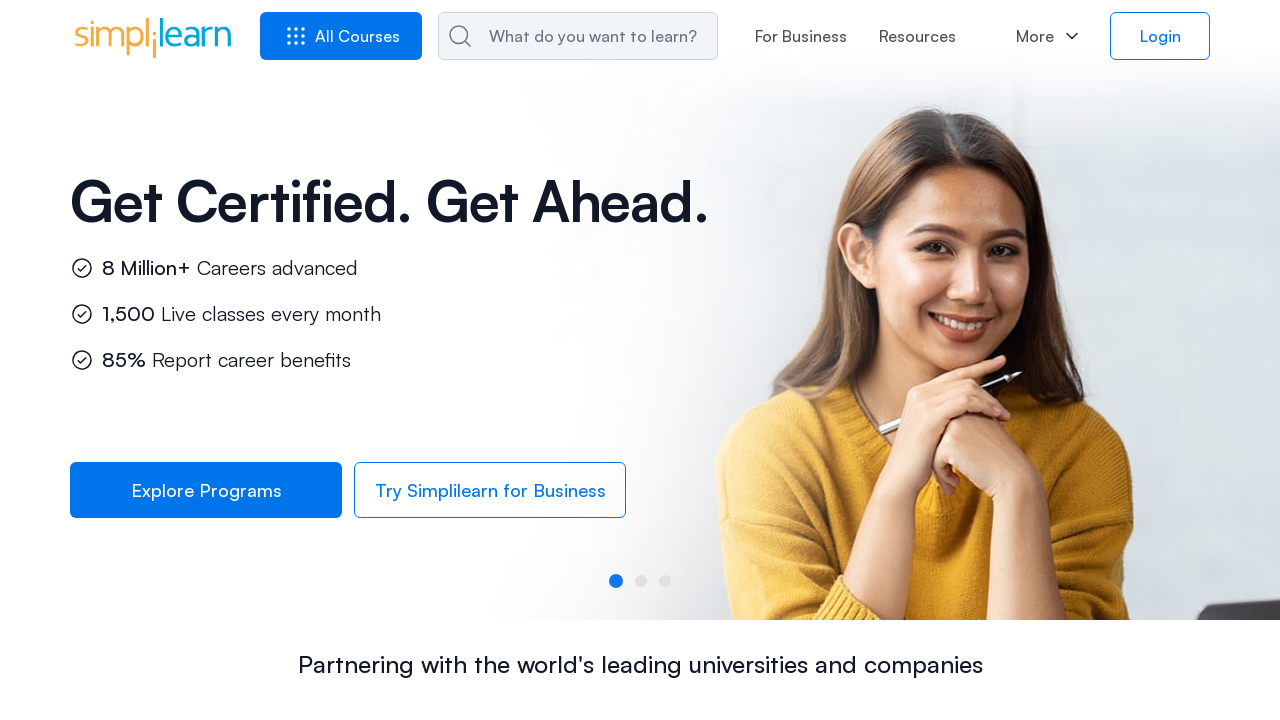

Maximized browser window to 1920x1080
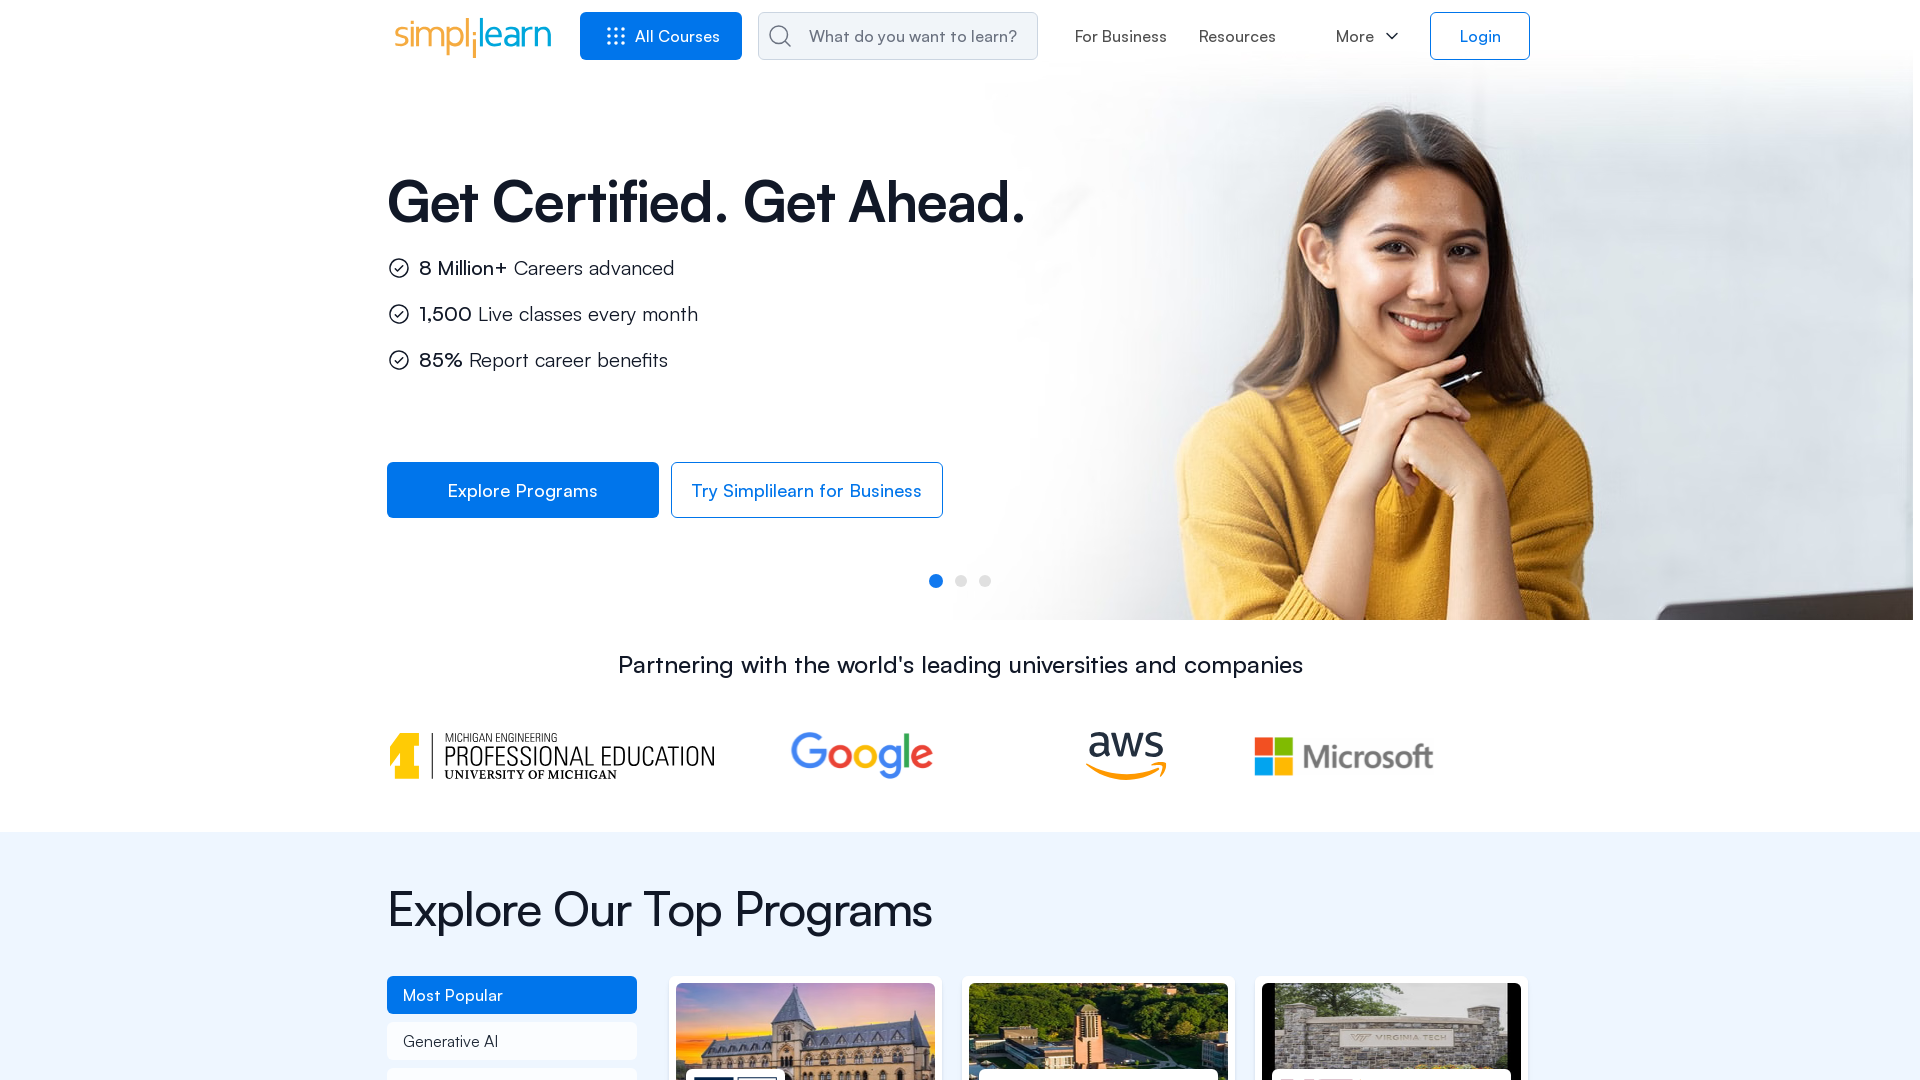

Page fully loaded and network idle
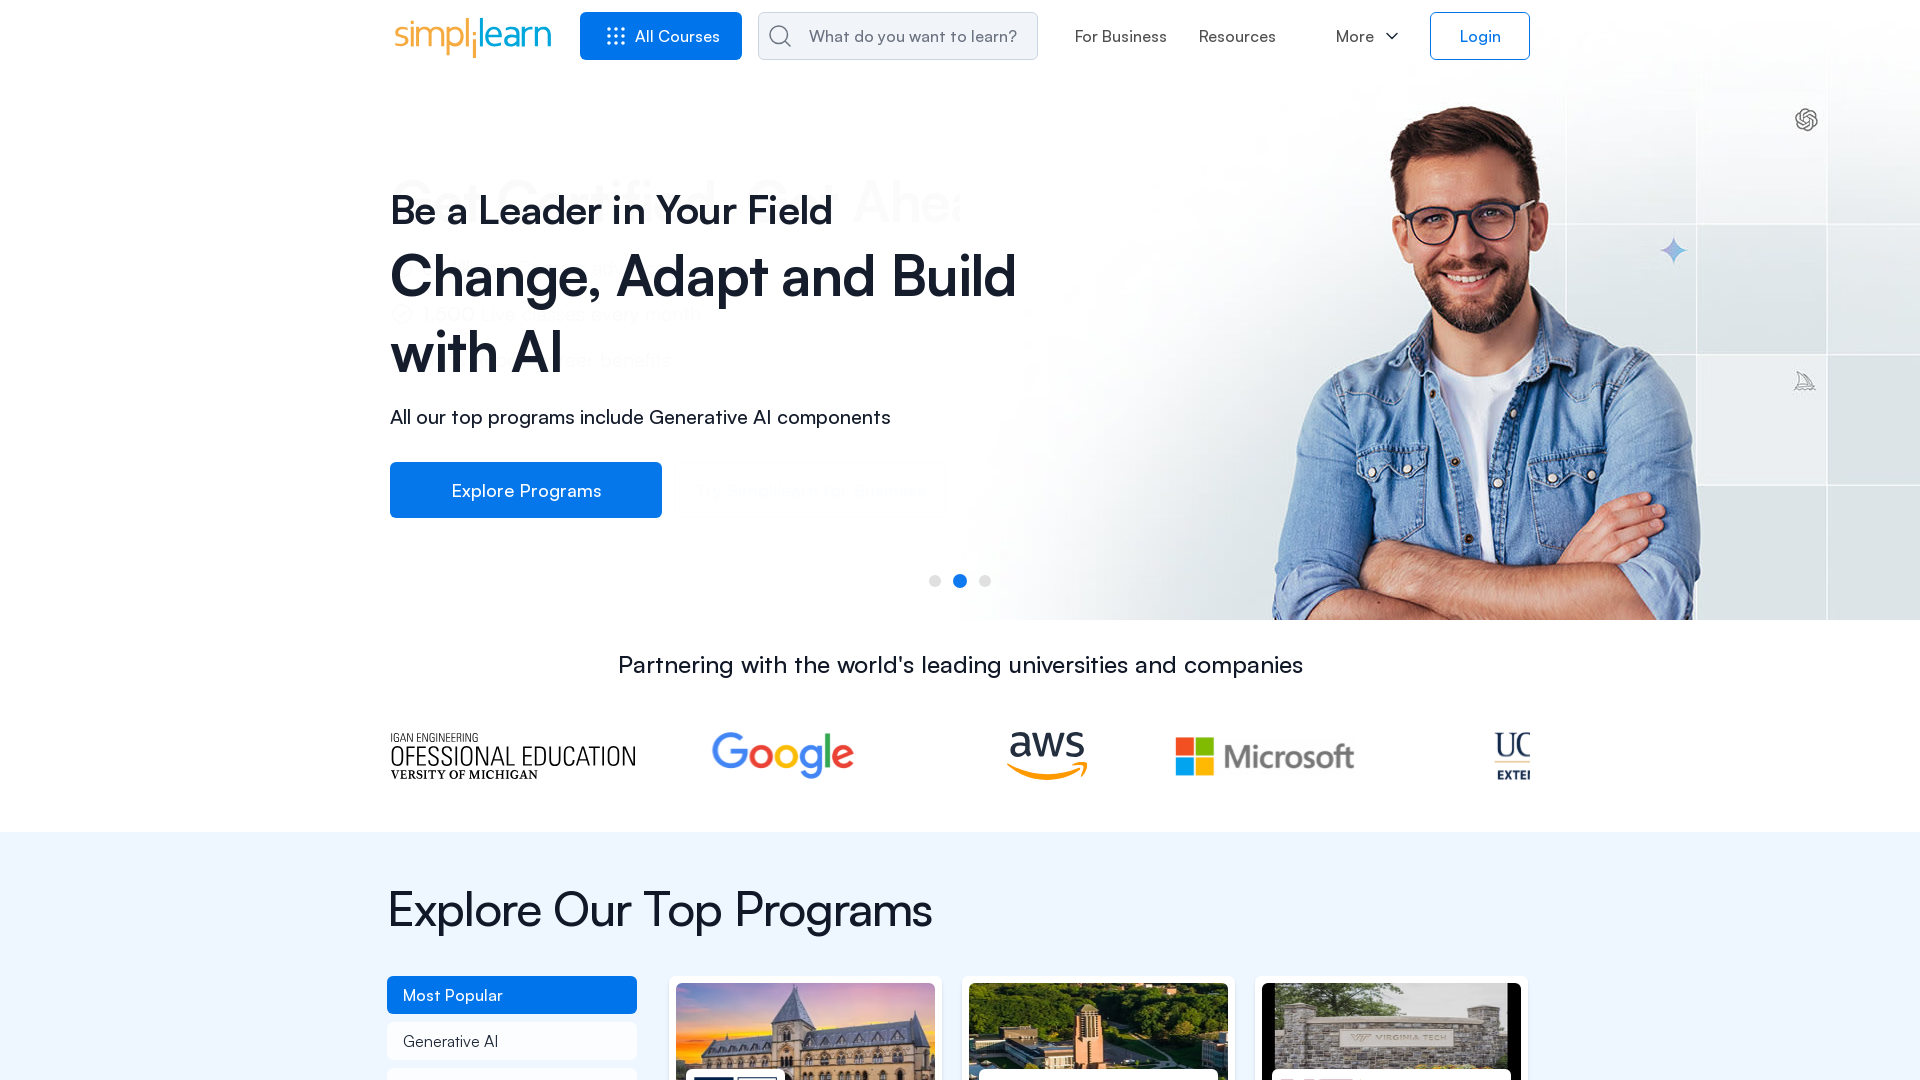

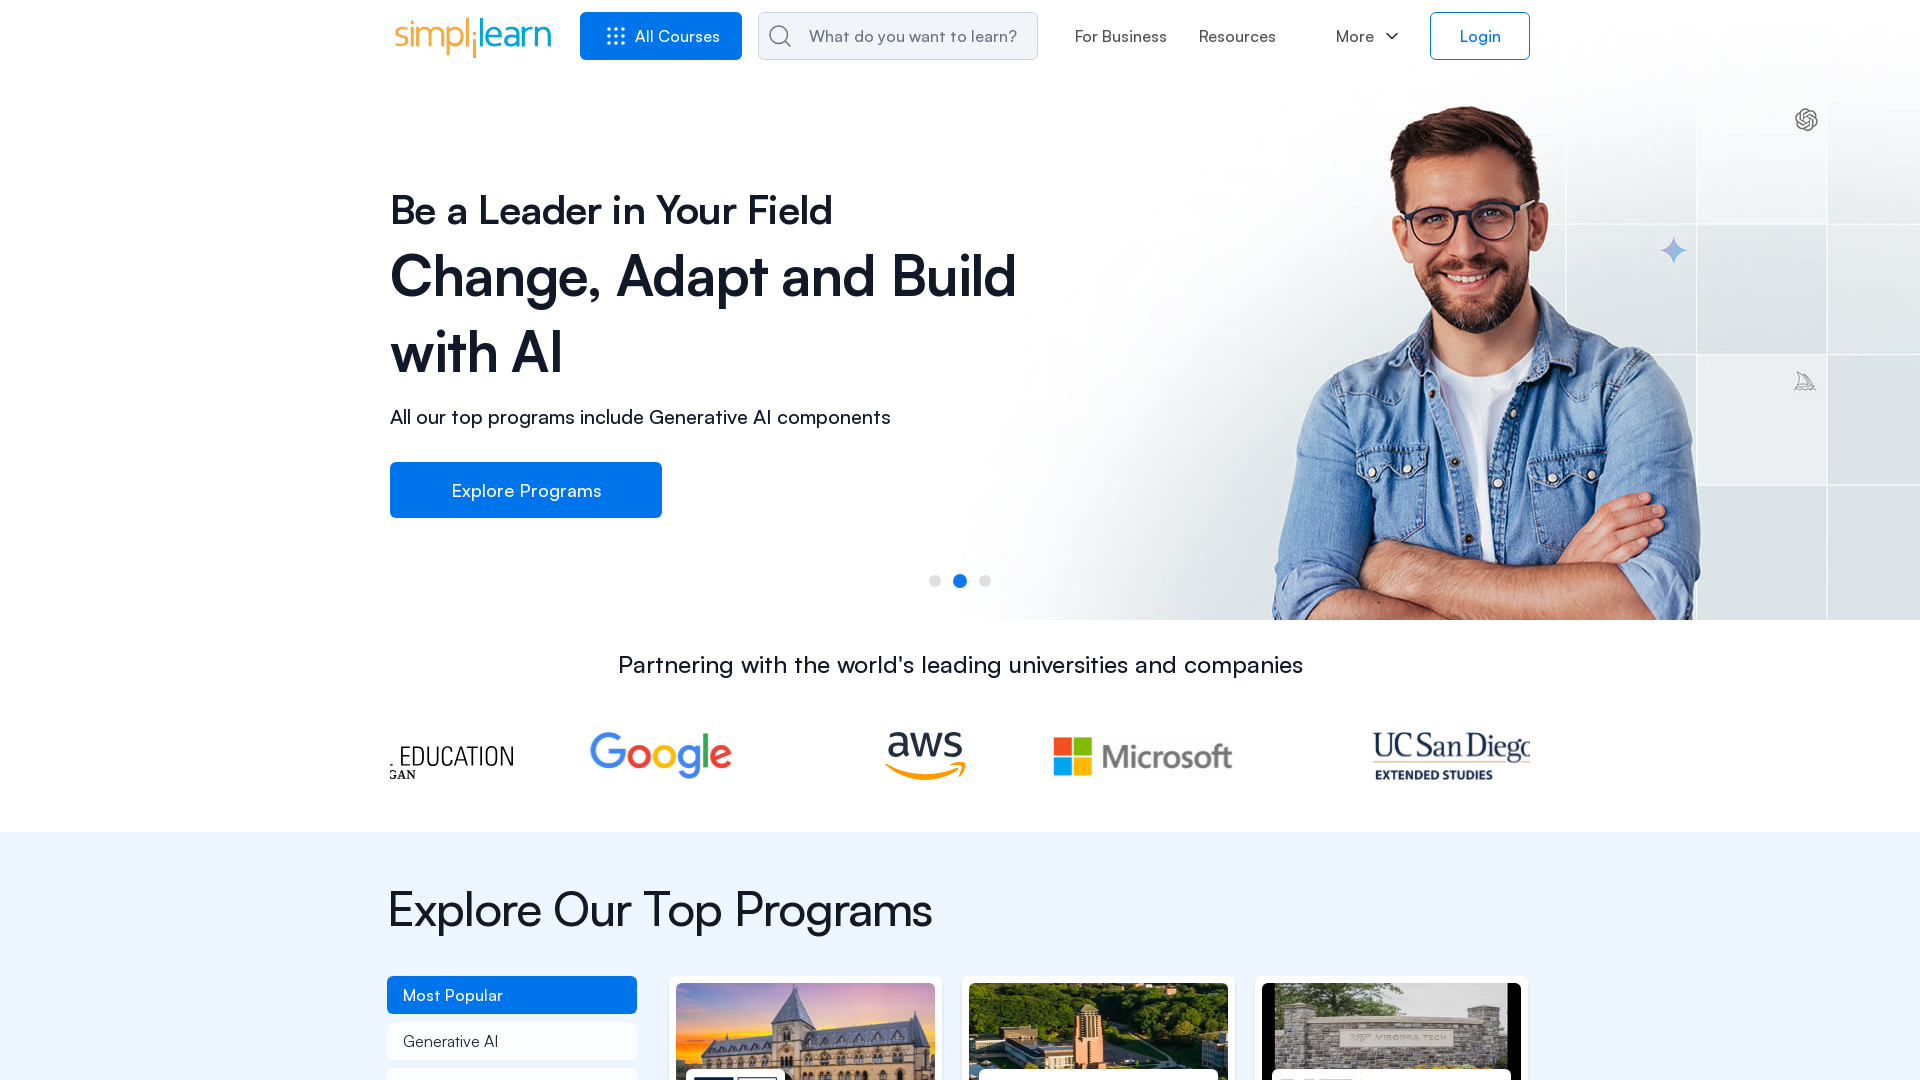